Tests triggering a simple JavaScript alert and accepting it, then verifies the confirmation message

Starting URL: https://testpages.eviltester.com/styled/alerts/alert-test.html

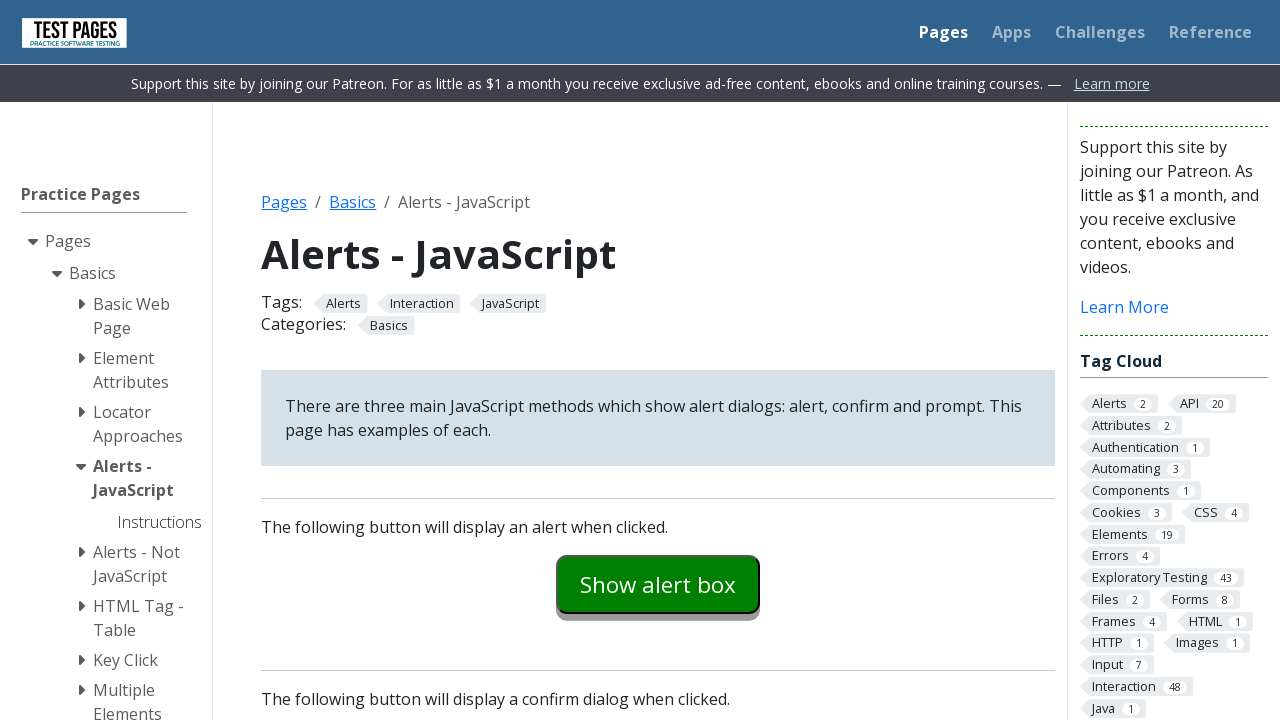

Set up dialog handler to automatically accept alerts
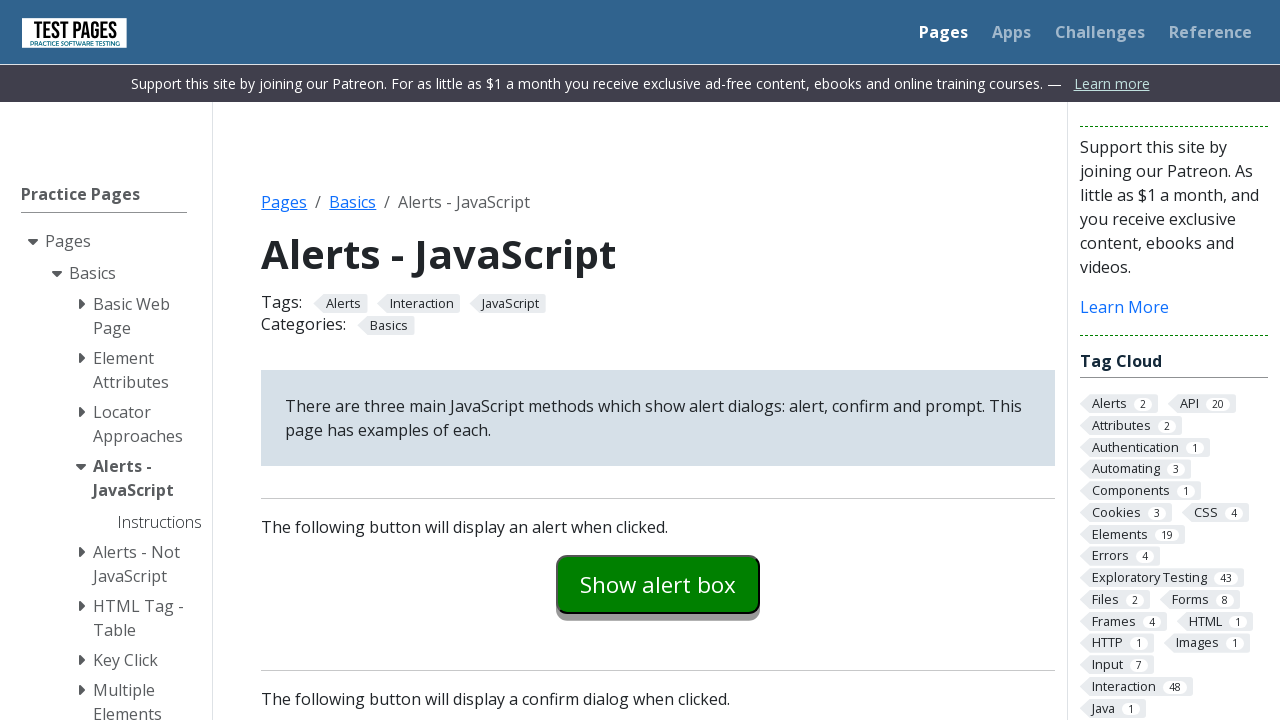

Clicked button to trigger simple JavaScript alert at (658, 584) on #alertexamples
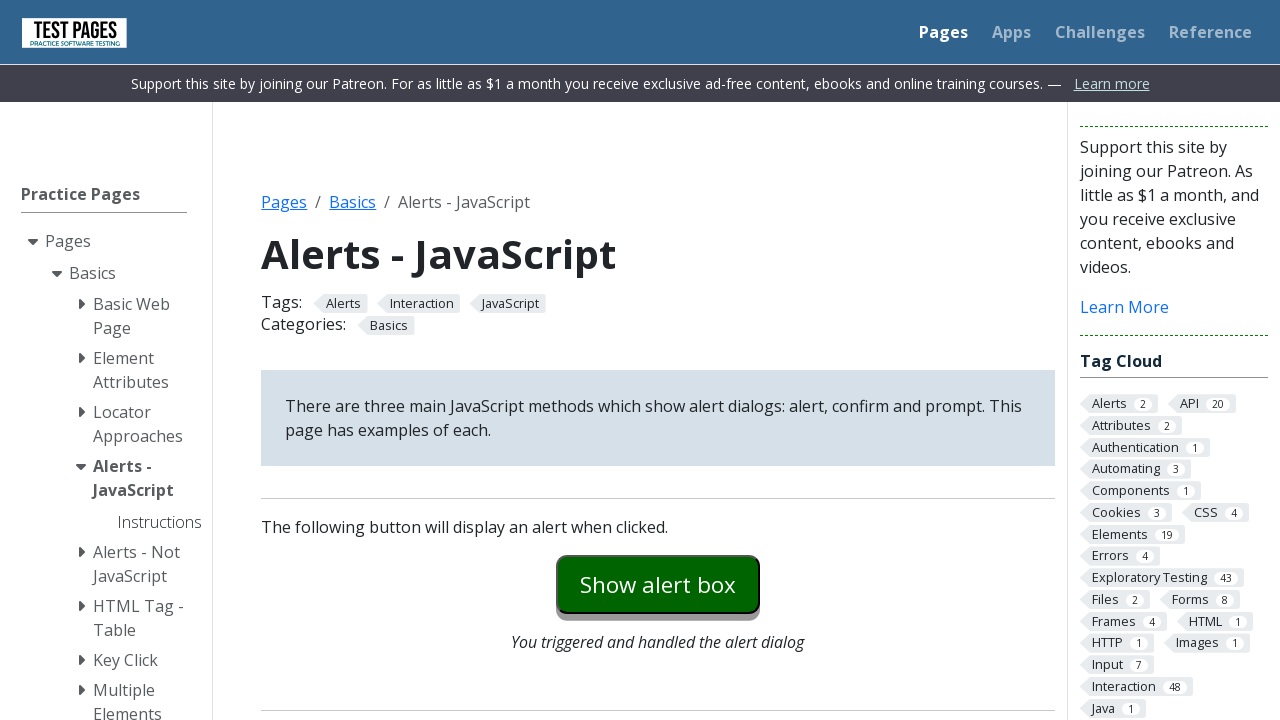

Verified confirmation message appeared after handling alert
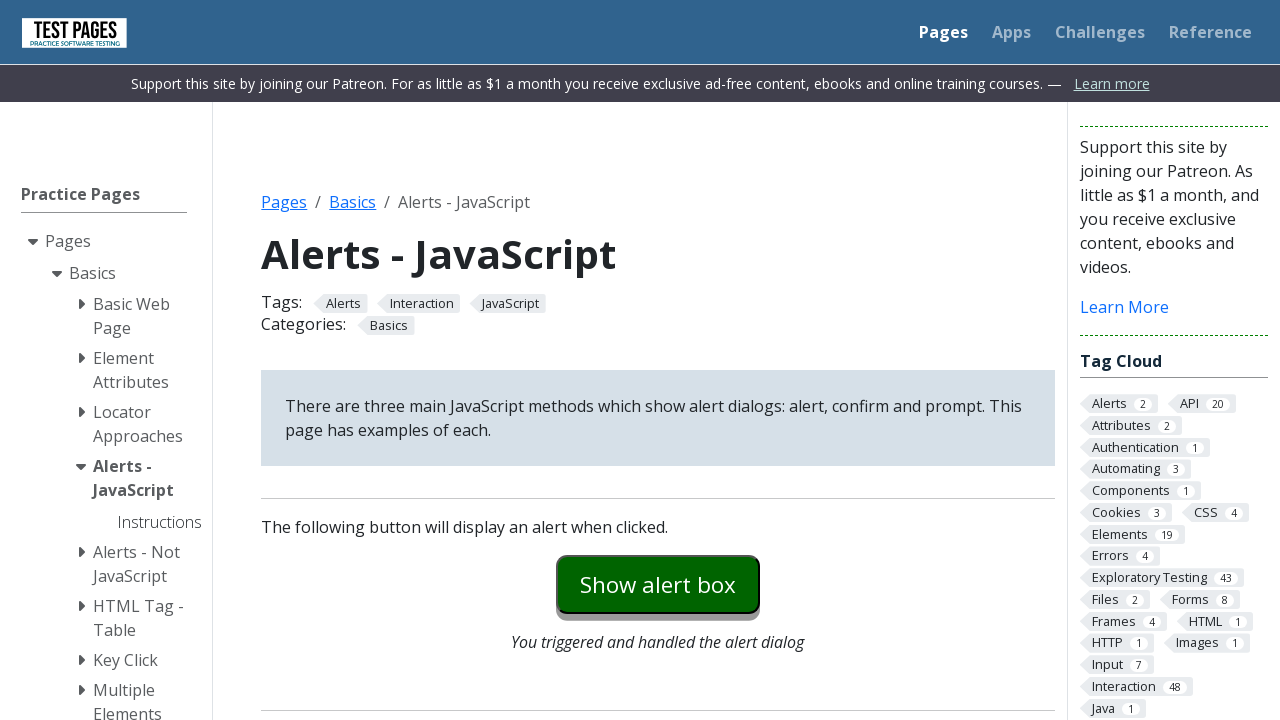

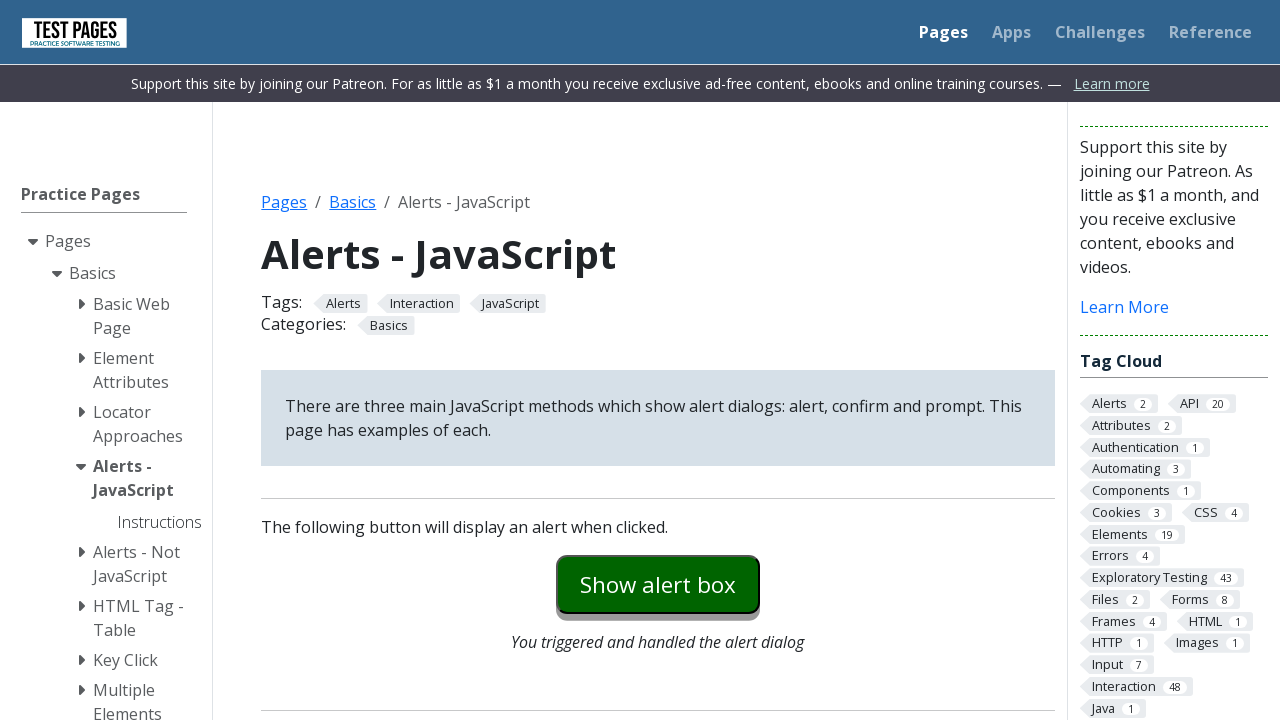